Tests dropdown selection functionality by selecting a country value from a dropdown without using the Select class

Starting URL: https://www.orangehrm.com/orangehrm-30-day-trial#free-trial-info-menu

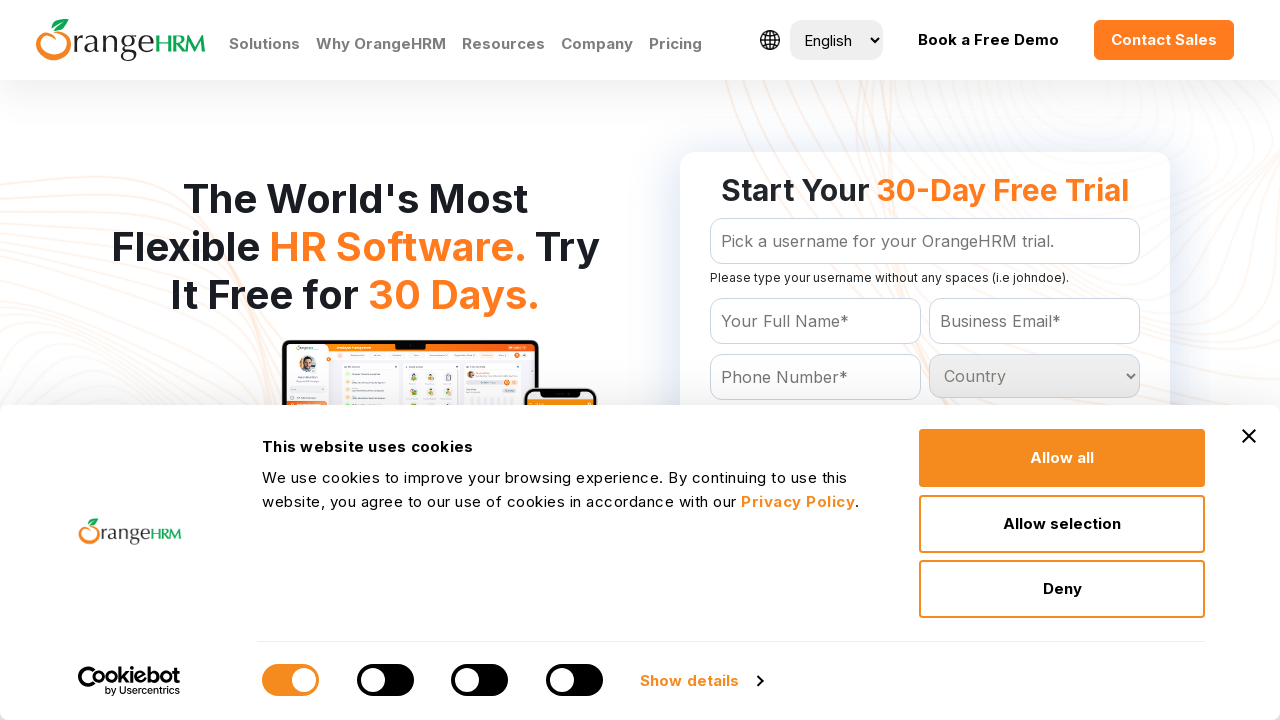

Retrieved all options from Country dropdown
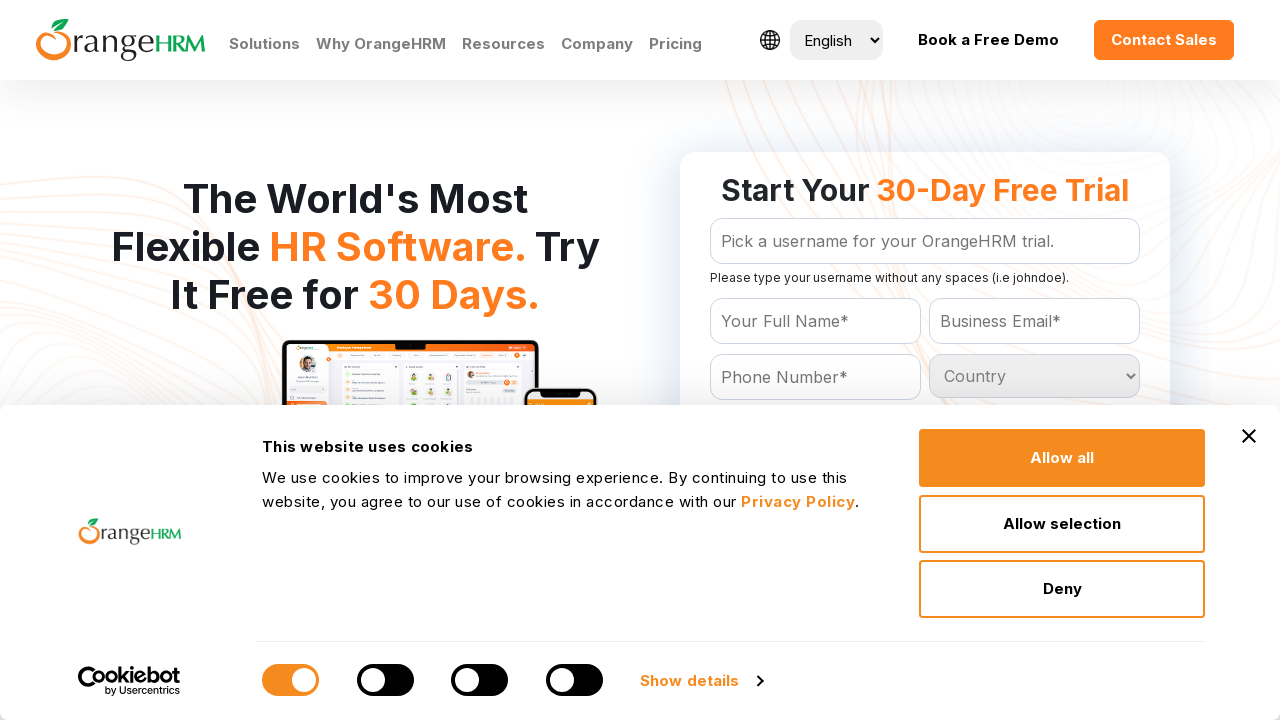

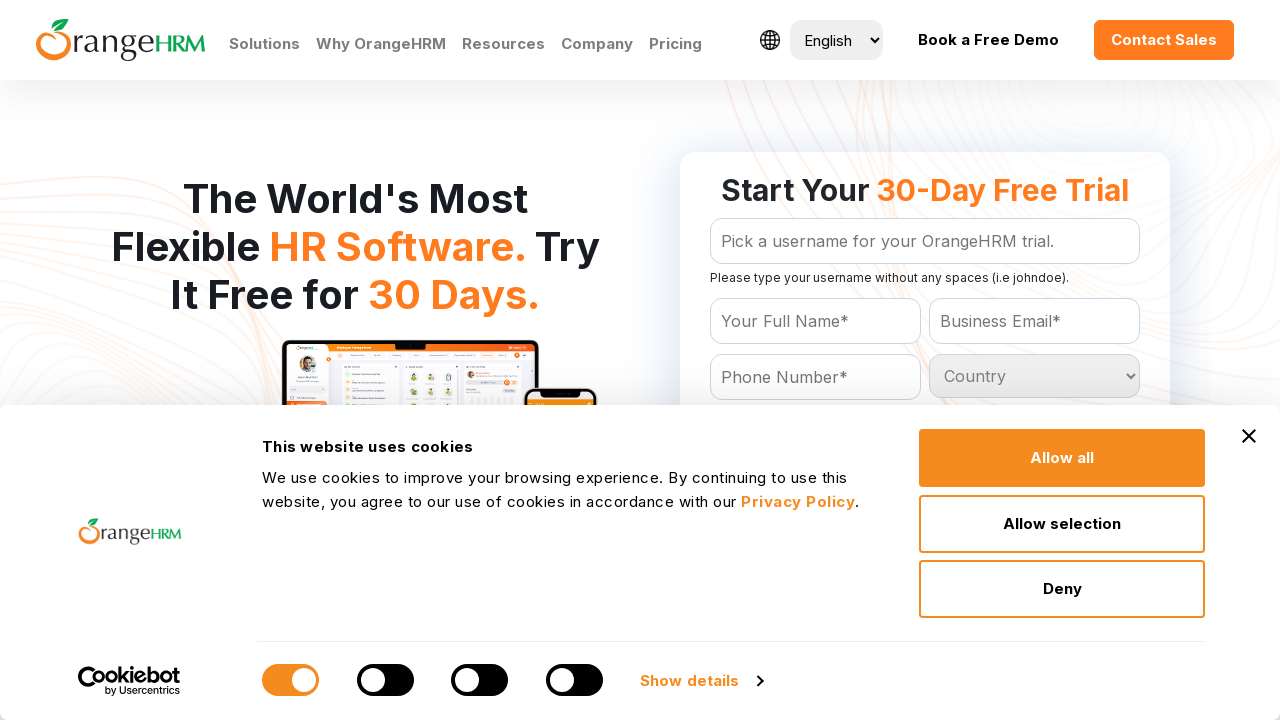